Tests radio button functionality by verifying visibility, enabled state, clicking it, and confirming selection status

Starting URL: https://rahulshettyacademy.com/AutomationPractice/

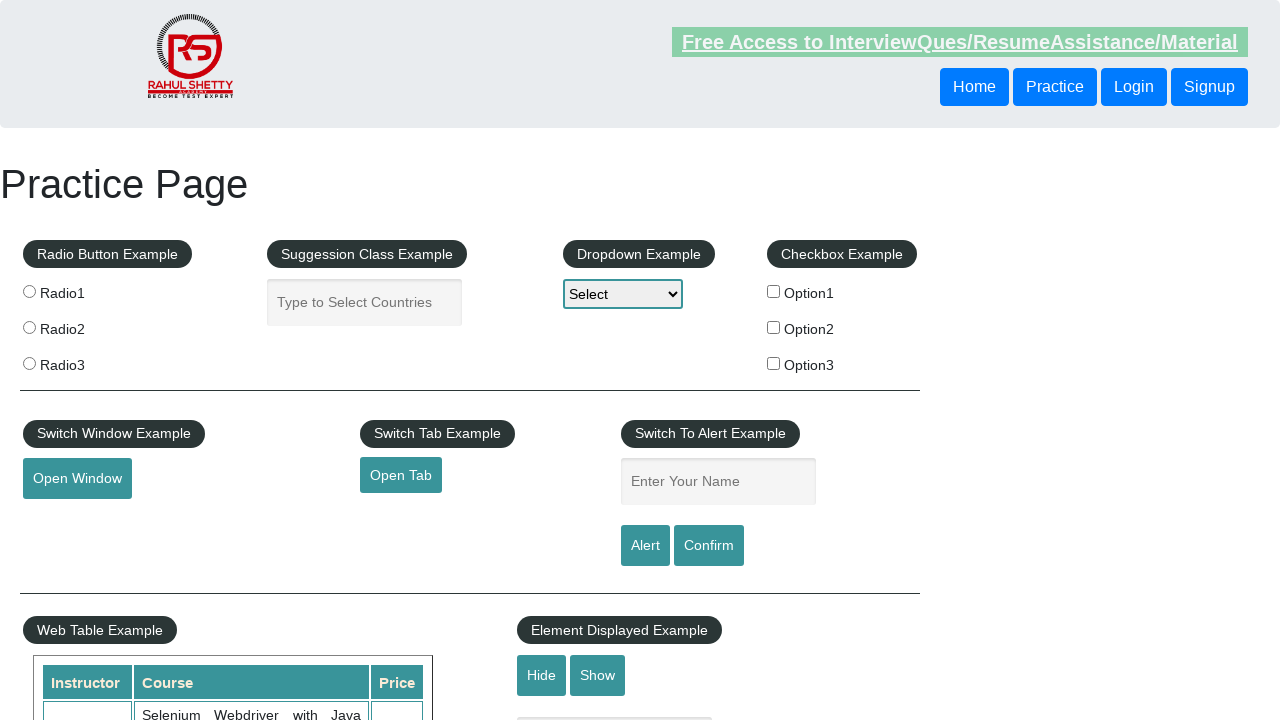

Located radio button with value 'radio1'
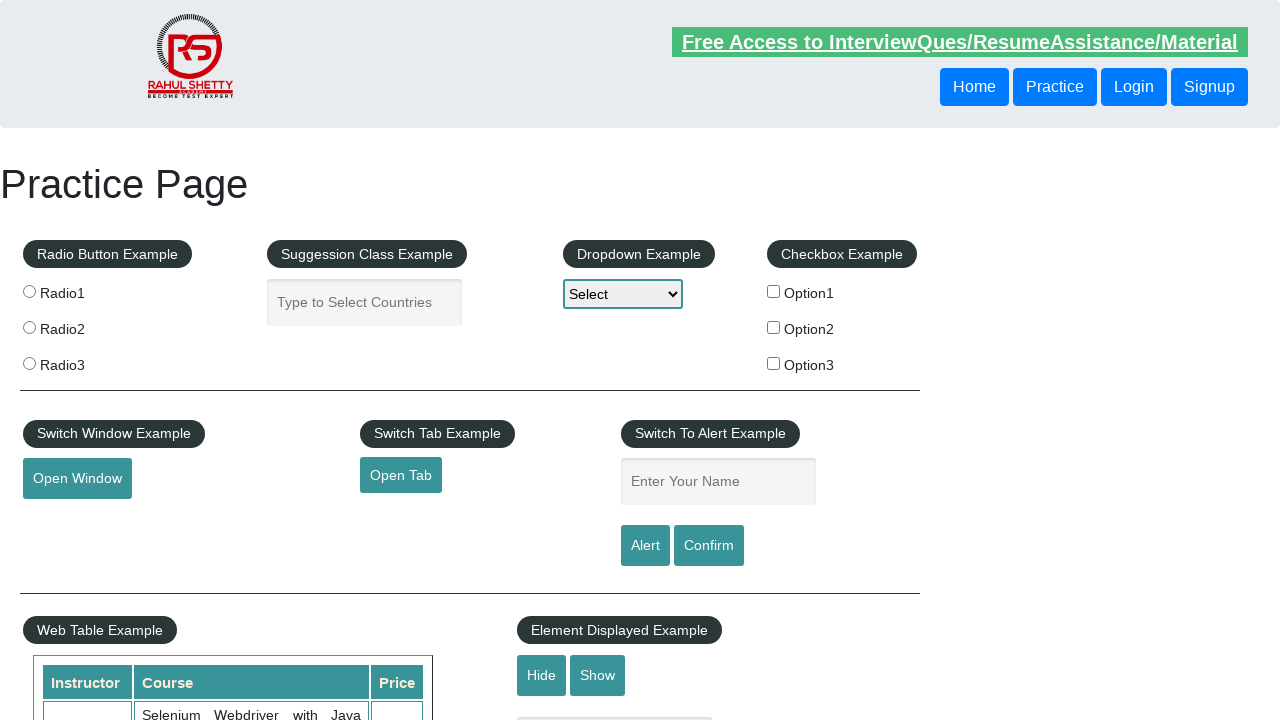

Verified radio button is visible and enabled
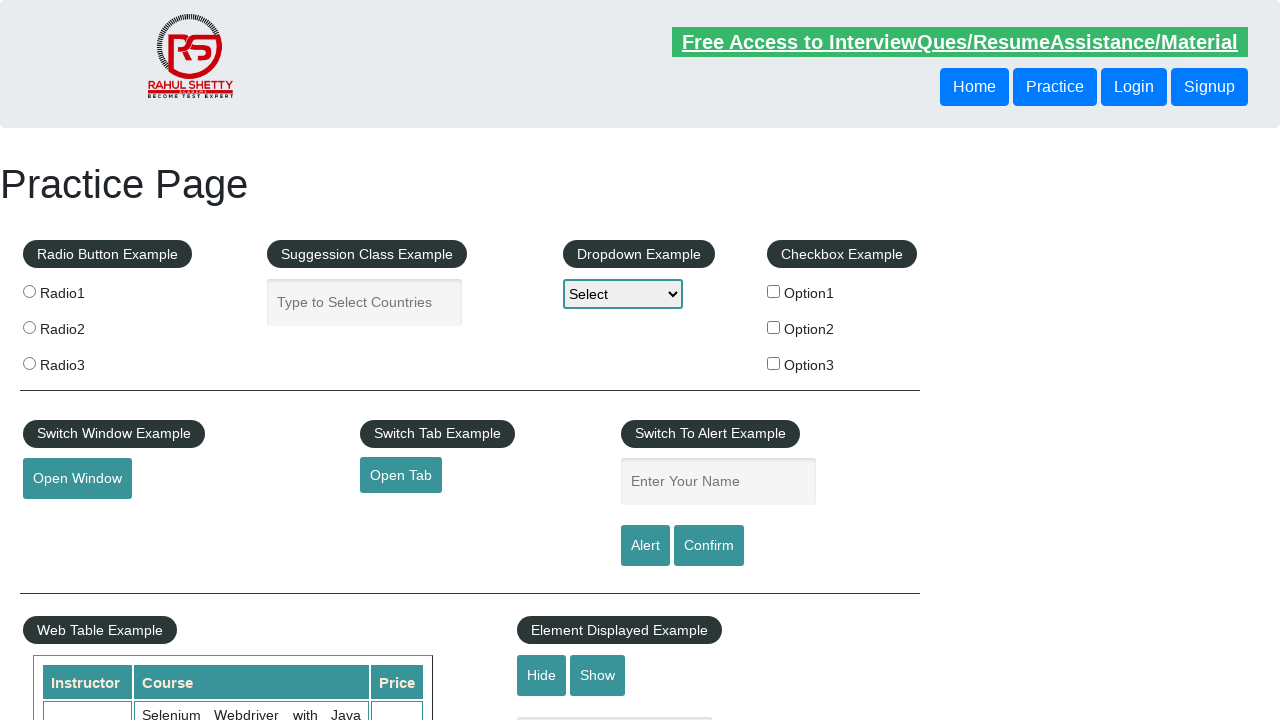

Clicked radio button to select it at (29, 291) on input[value='radio1']
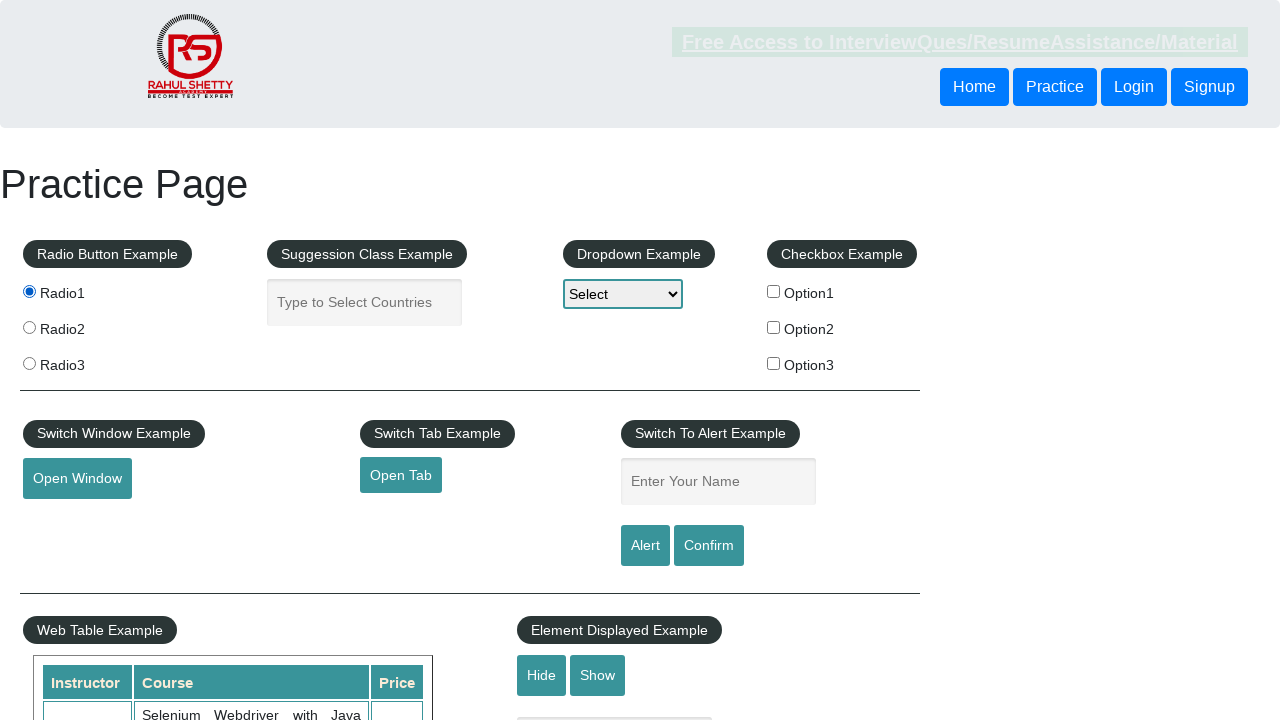

Confirmed radio button is selected after clicking - test passed
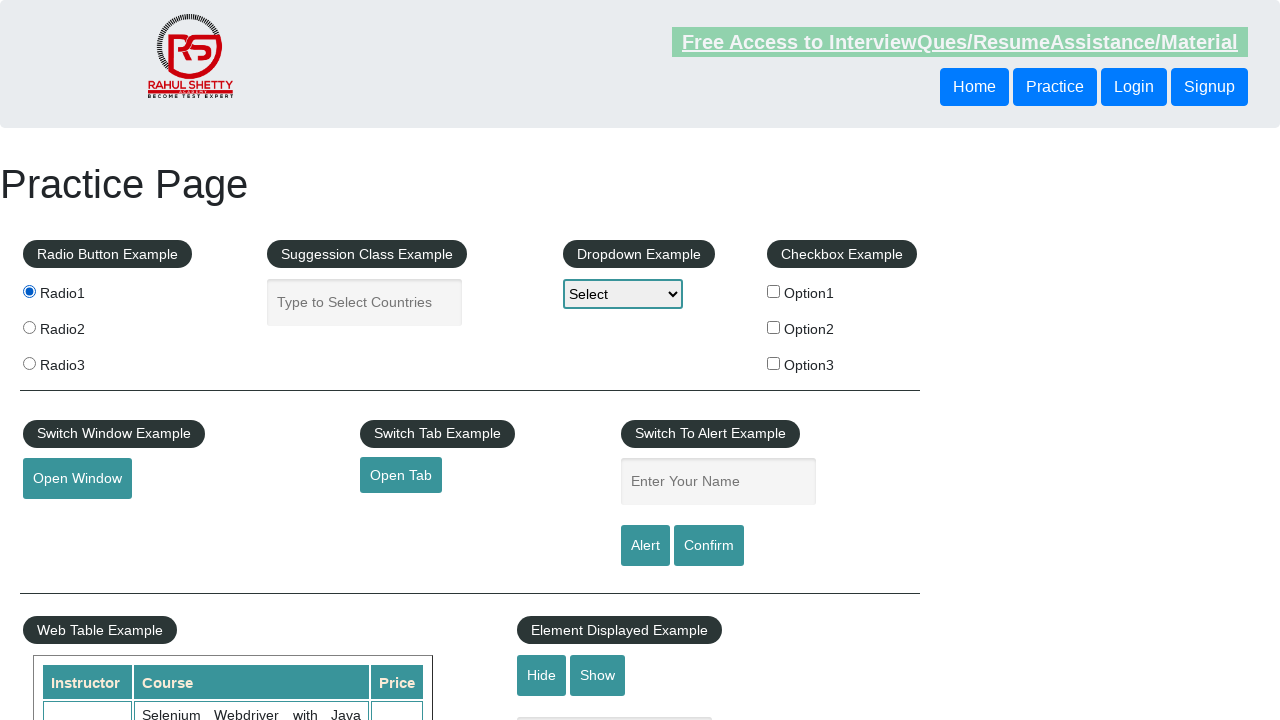

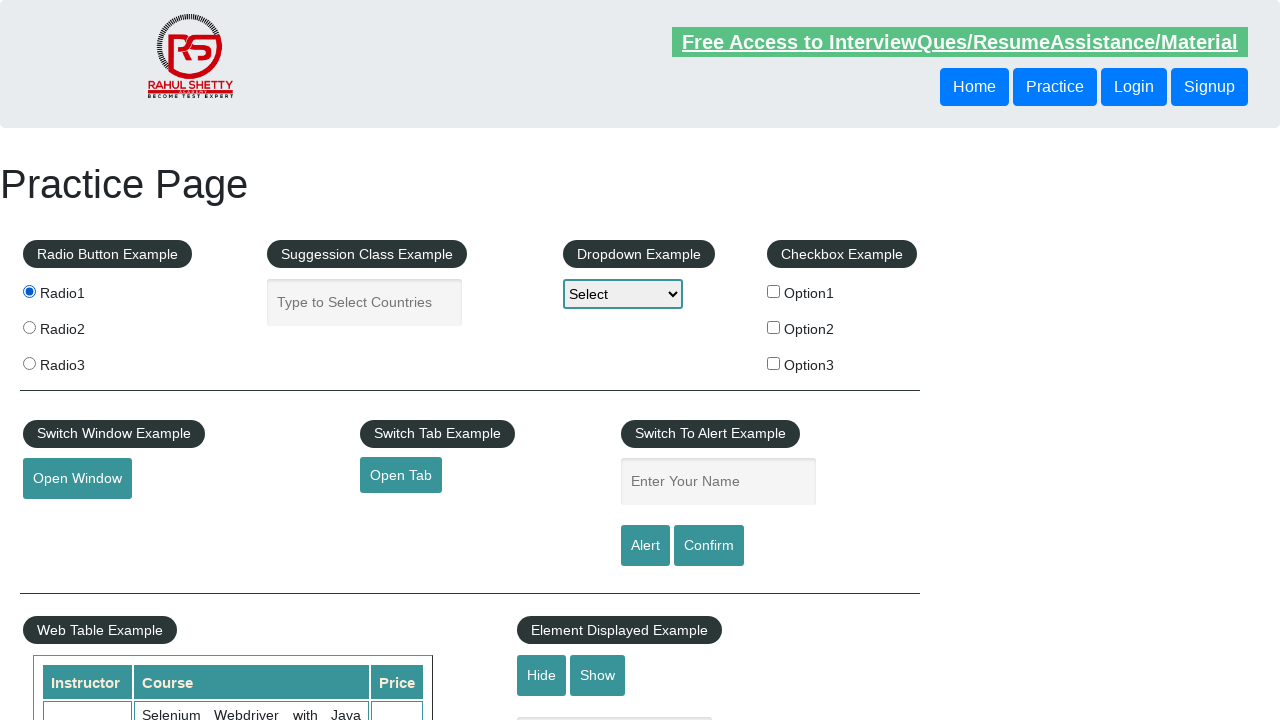